Navigates to Form Authentication page and verifies the login button is displayed

Starting URL: https://the-internet.herokuapp.com/

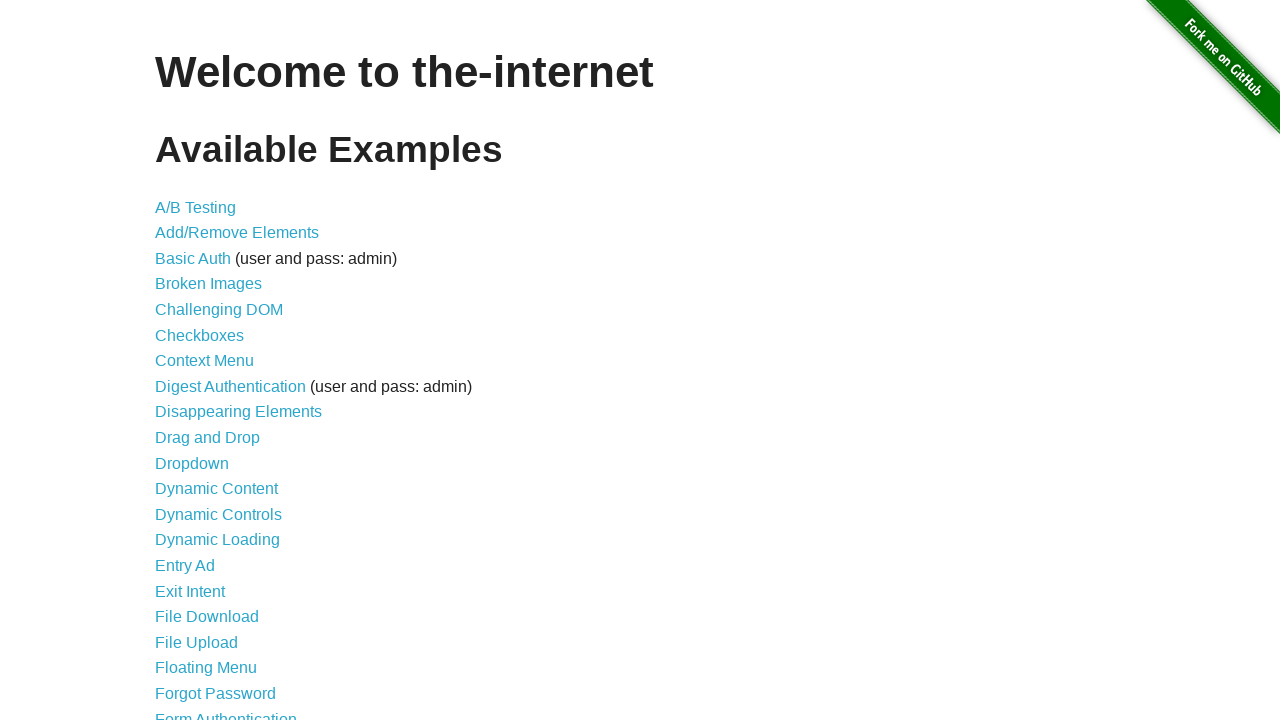

Clicked on Form Authentication link at (226, 712) on text=Form Authentication
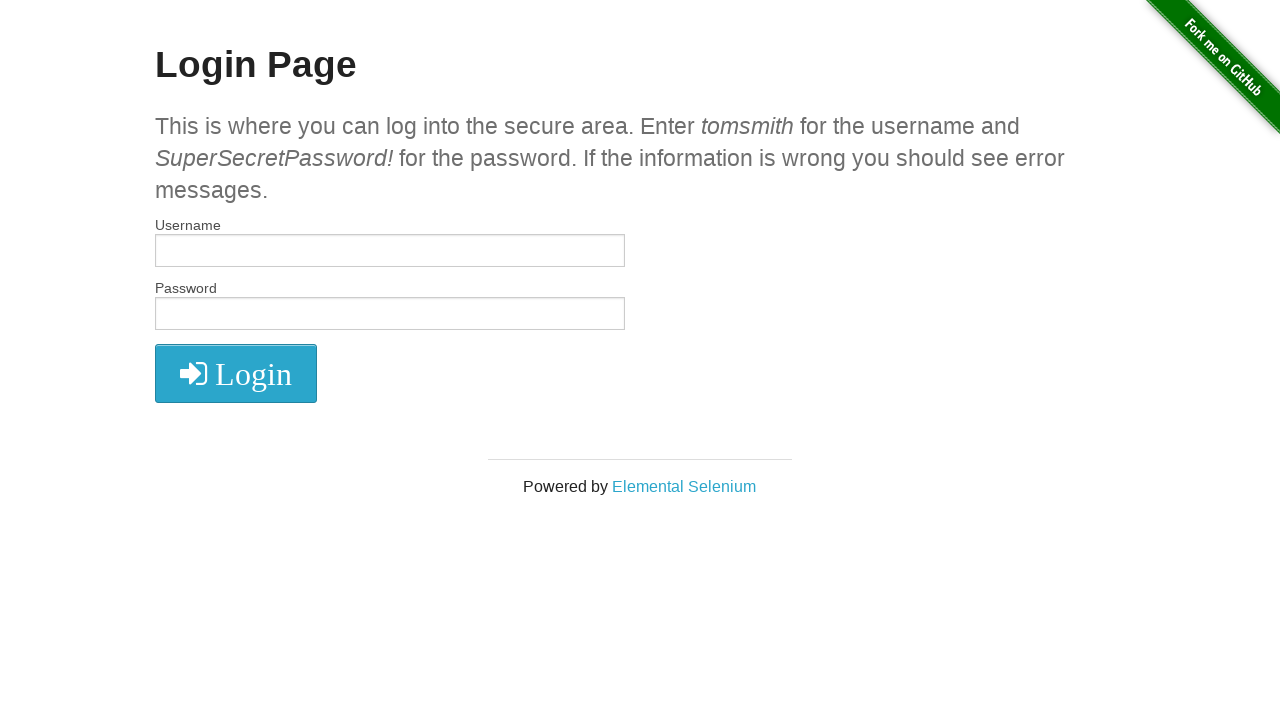

Login button is visible and loaded
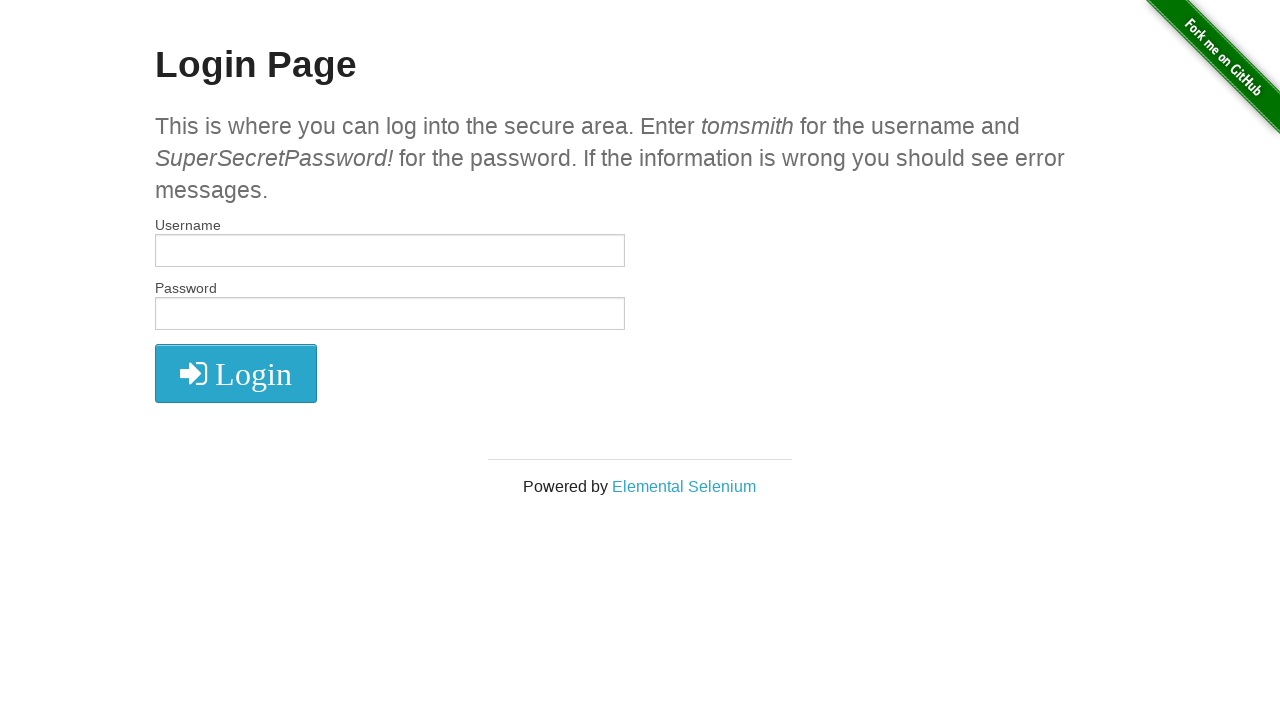

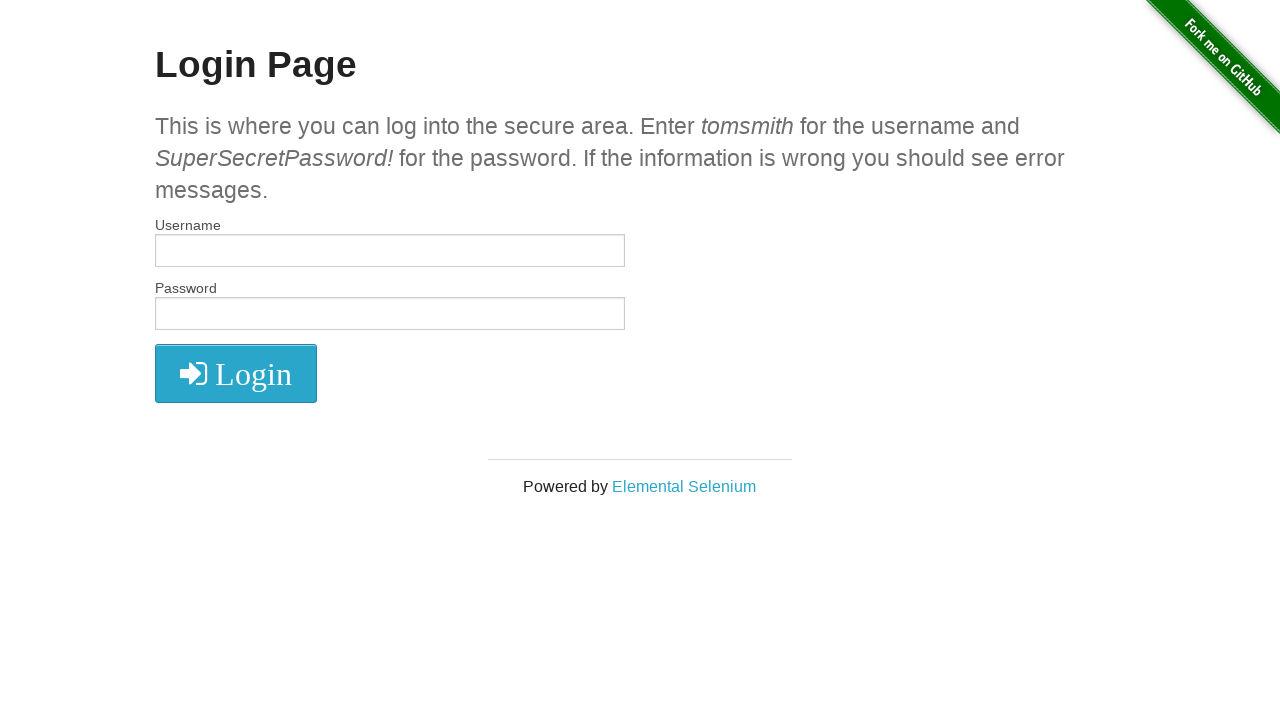